Tests clicking on a product to view its details and verifies the product price is displayed

Starting URL: https://www.demoblaze.com

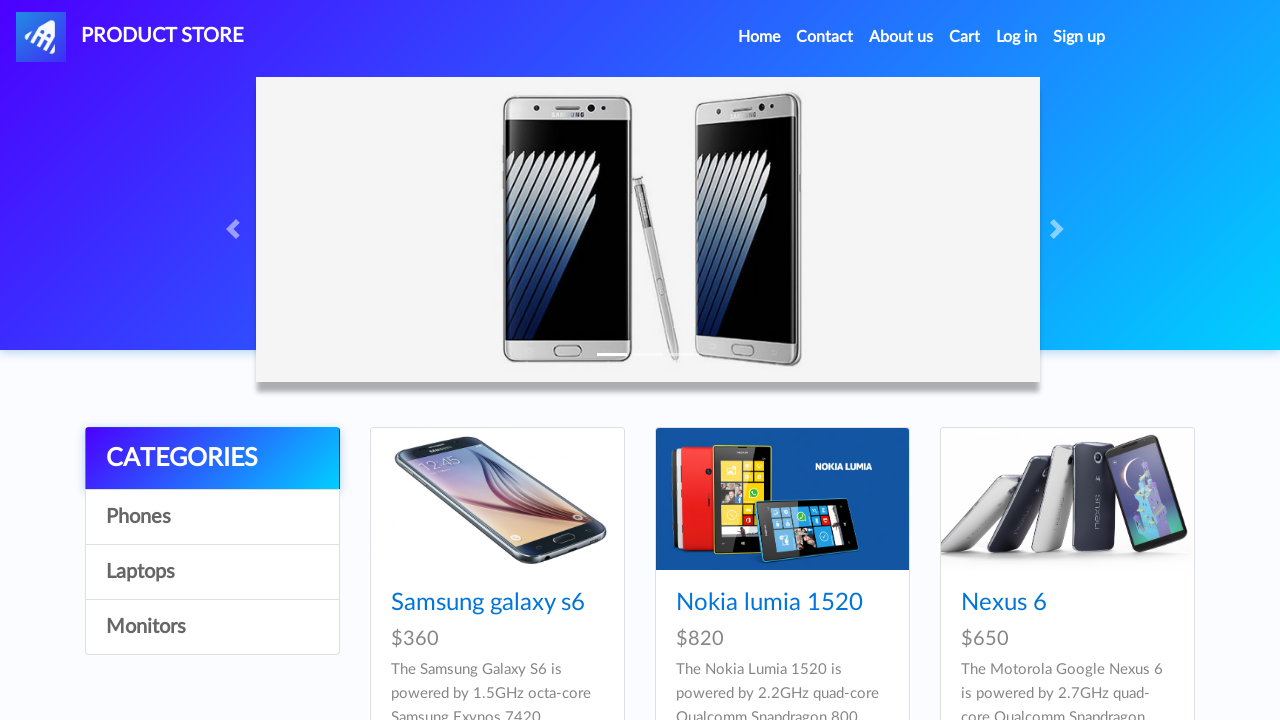

Navigation bar loaded on demoblaze home page
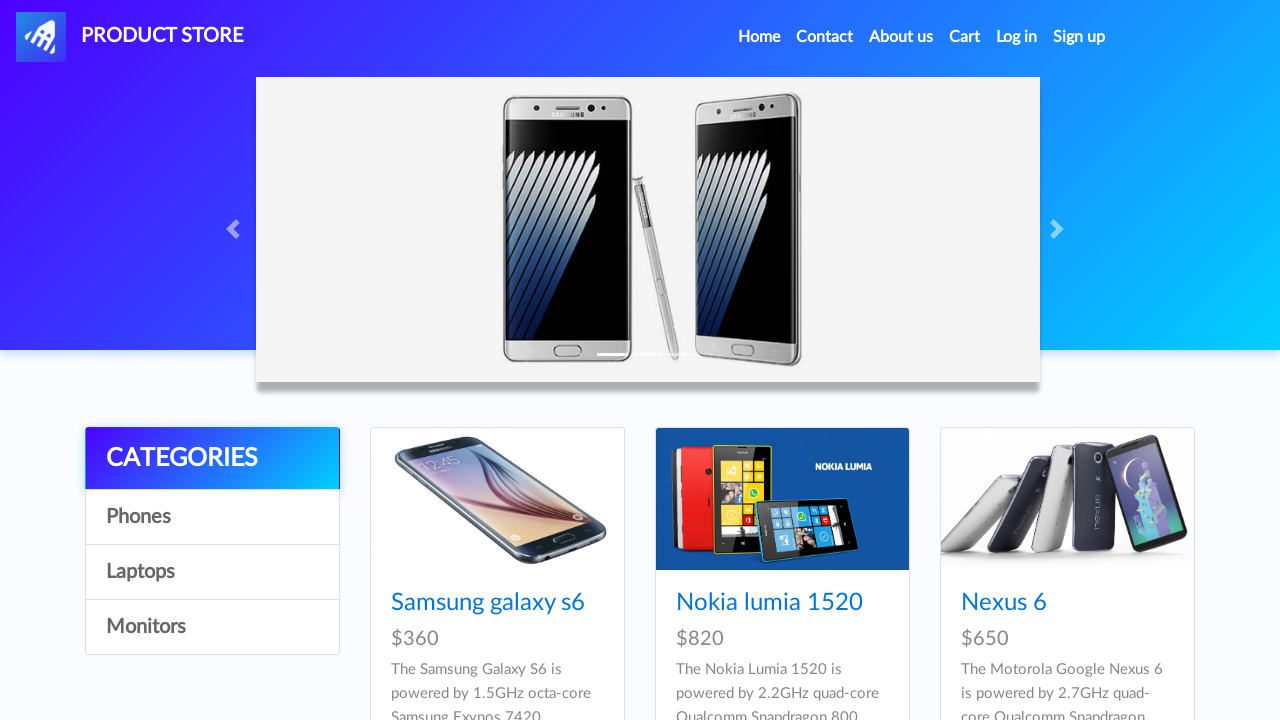

Clicked on first product image at (497, 499) on xpath=//*[@id='tbodyid']/div[1]/div/a/img
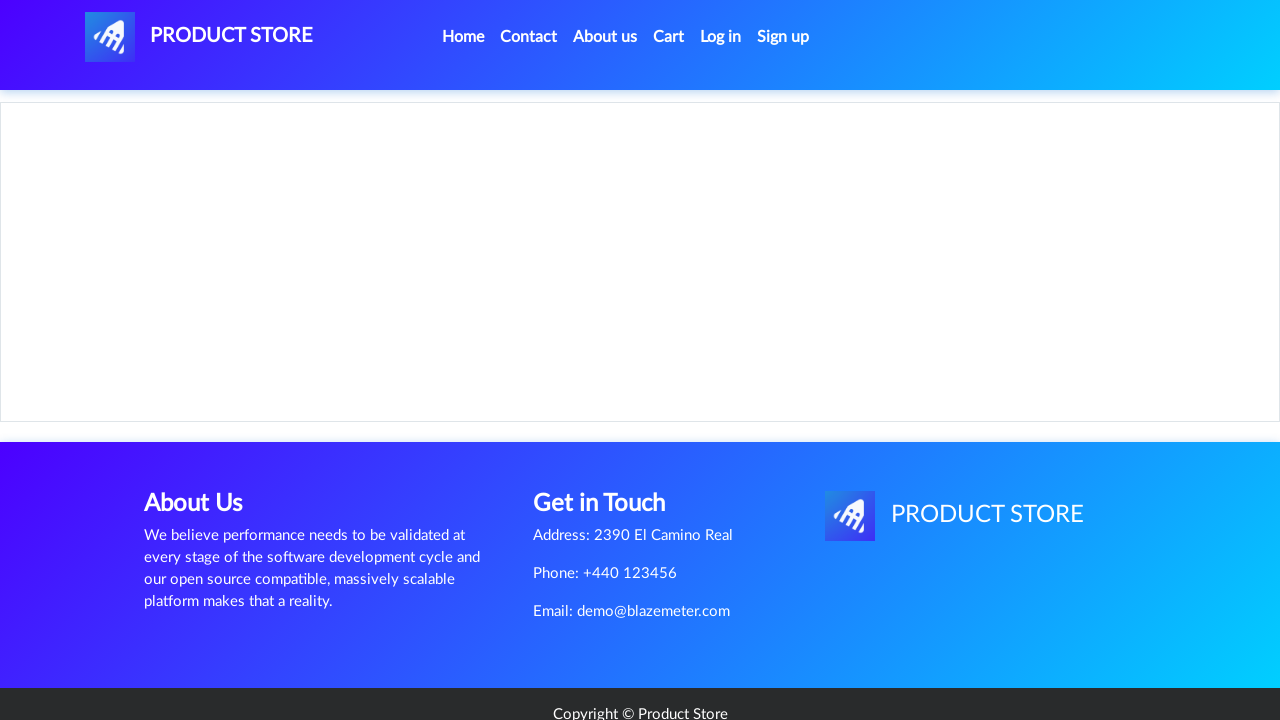

Product name displayed on details page
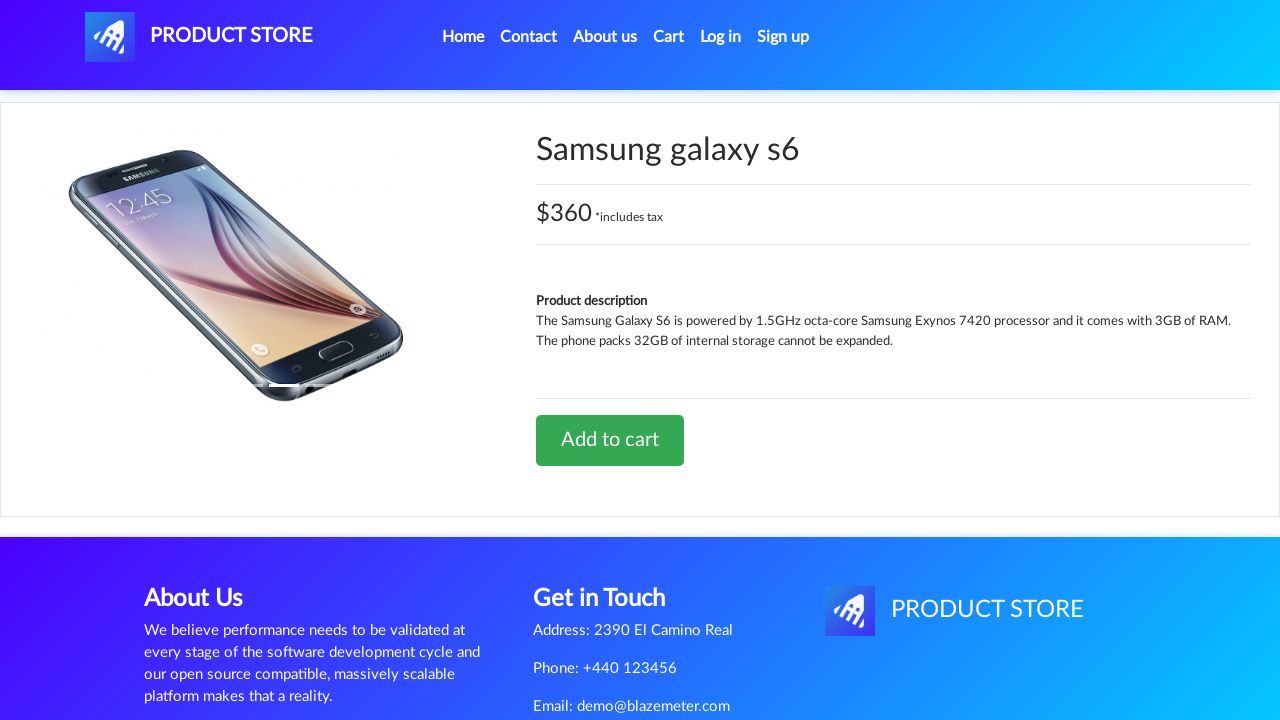

Product price container is now visible
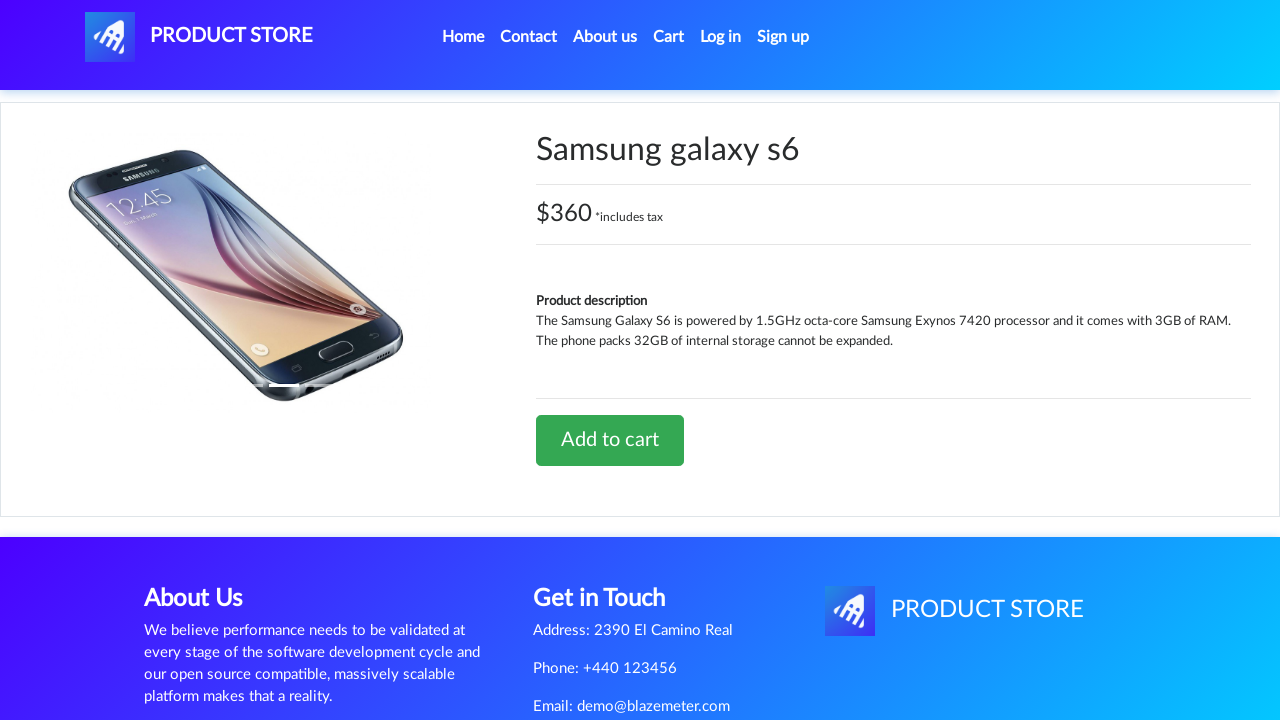

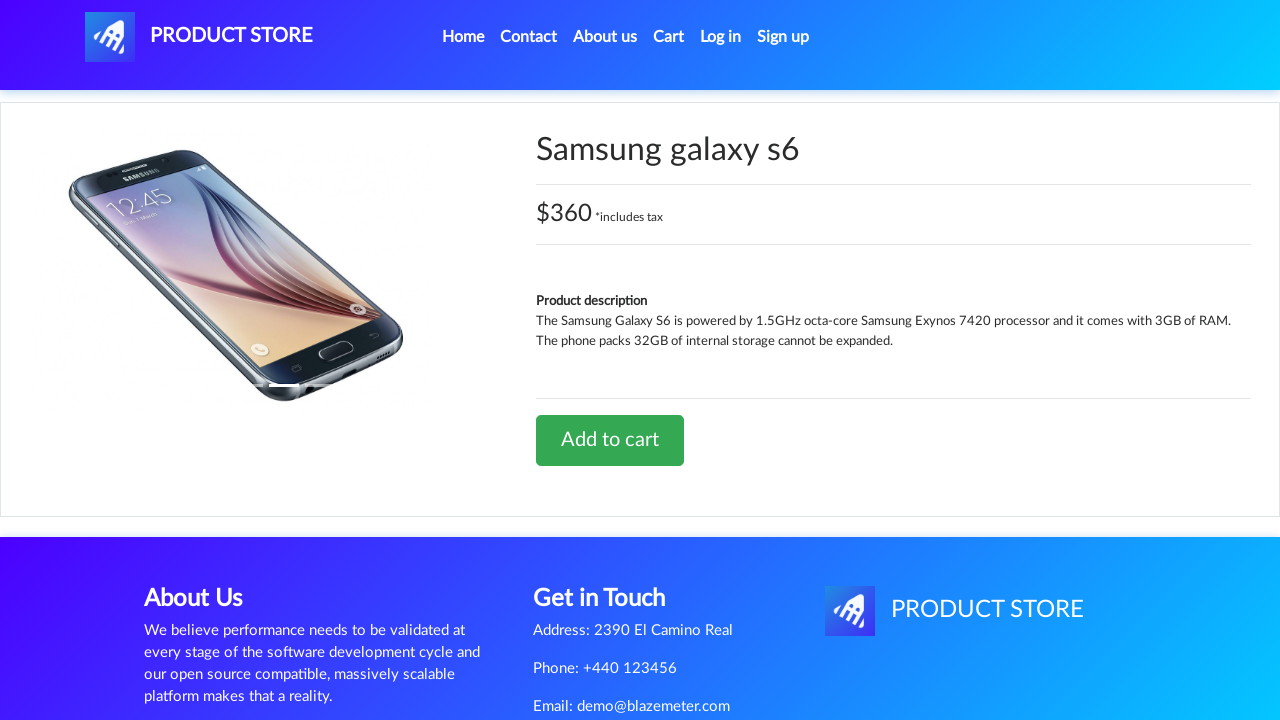